Tests dropdown menu functionality by selecting an option from an old-style select menu using value selection, and verifies multi-select capability of different dropdown elements

Starting URL: https://demoqa.com/select-menu

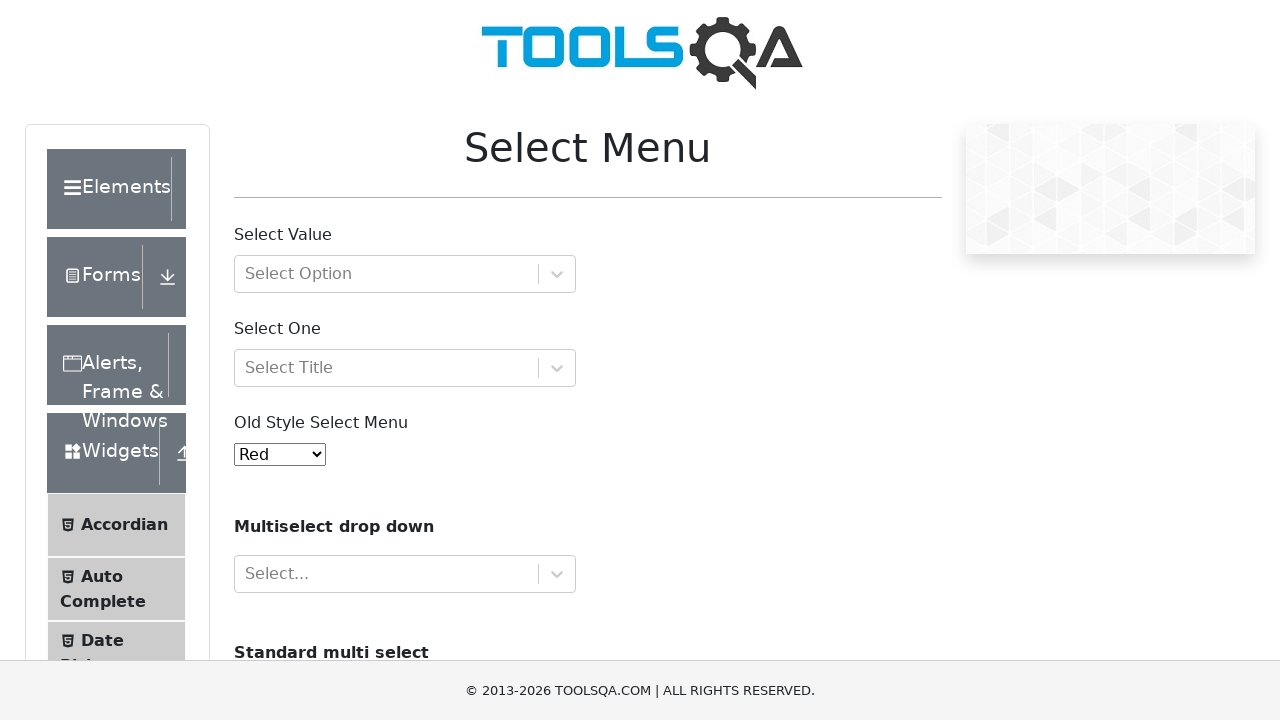

Selected option with value '4' from old-style select menu on #oldSelectMenu
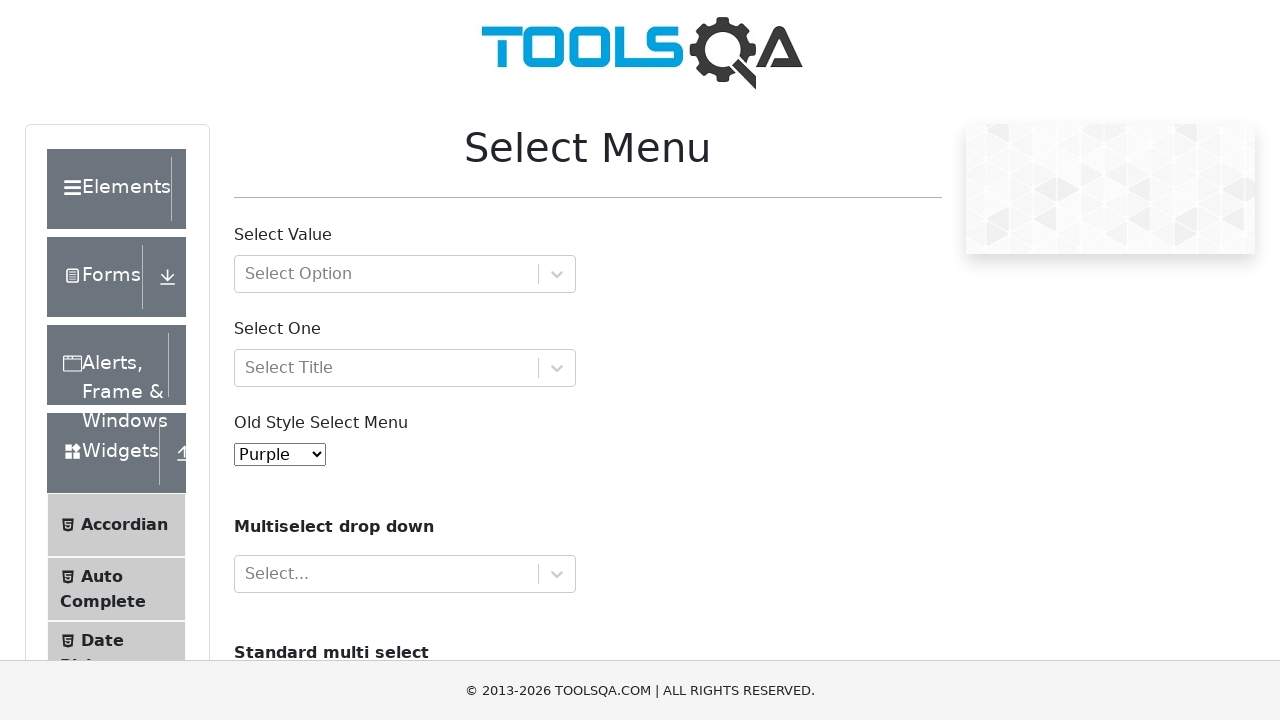

Selected 'volvo' from cars multi-select dropdown on #cars
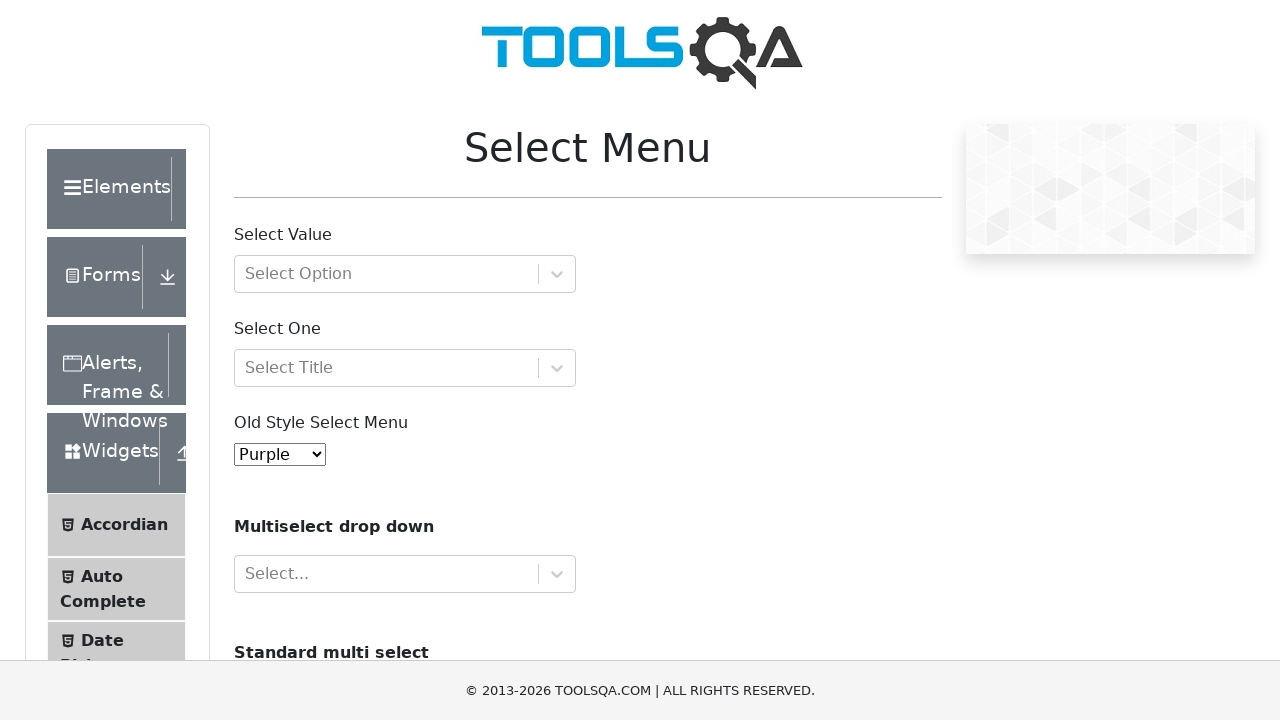

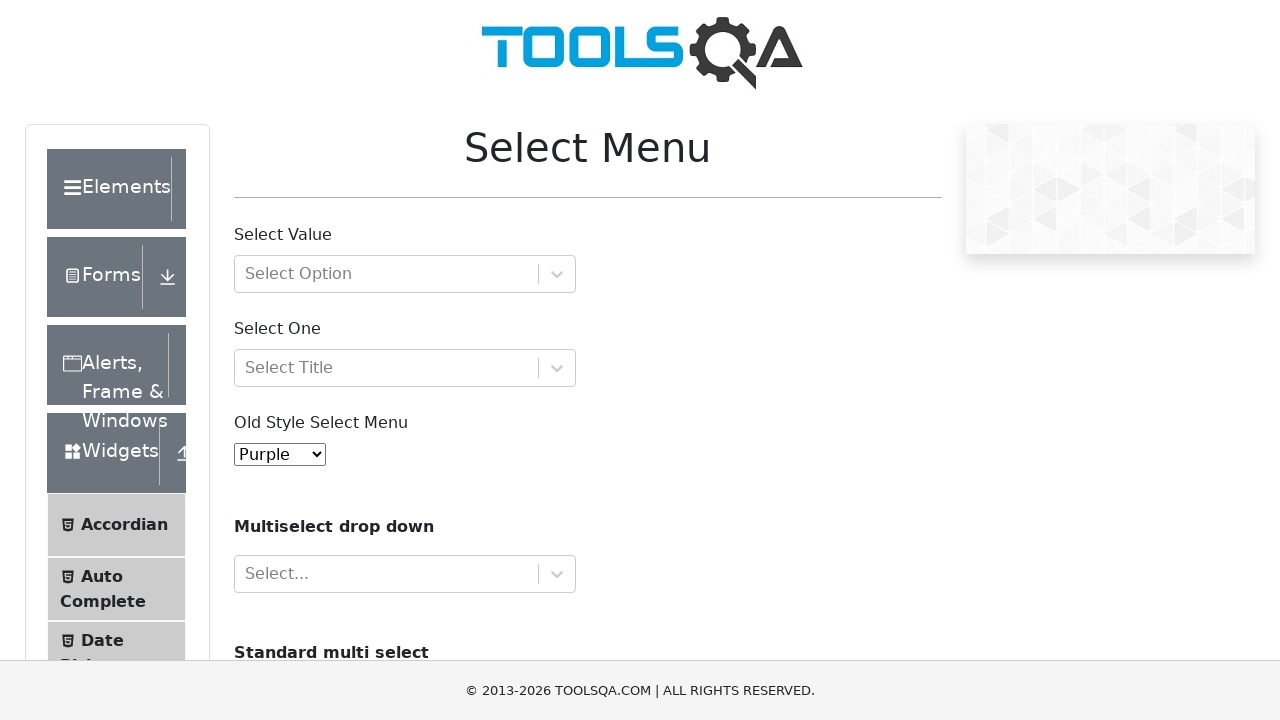